Tests jQuery UI draggable functionality by dragging an element to a new position within an iframe

Starting URL: https://jqueryui.com/draggable/

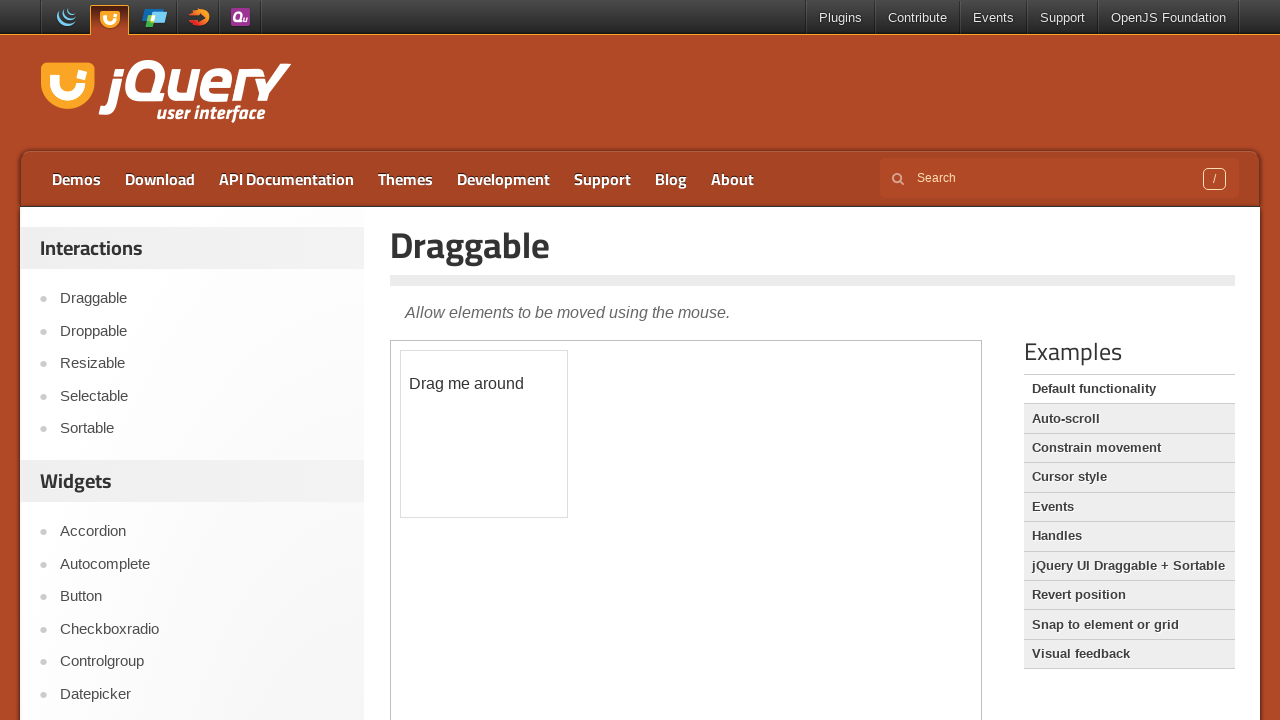

Located the iframe containing the draggable element
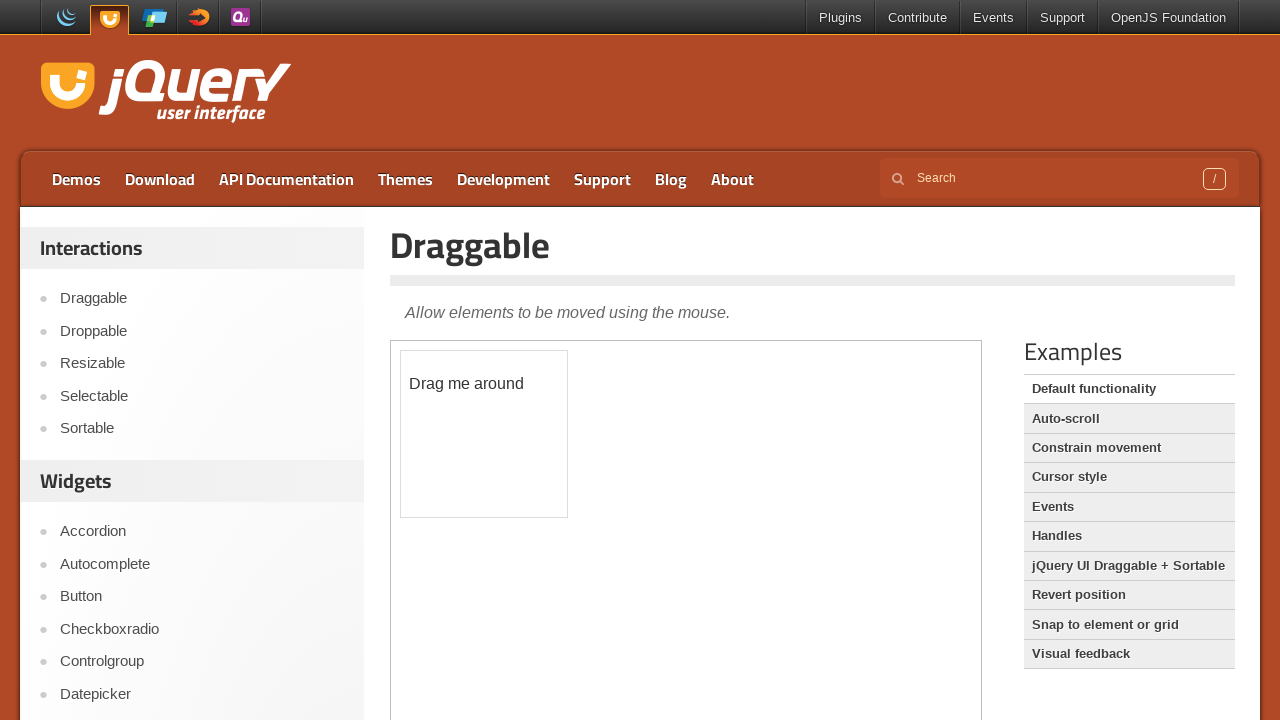

Located the draggable element with id 'draggable'
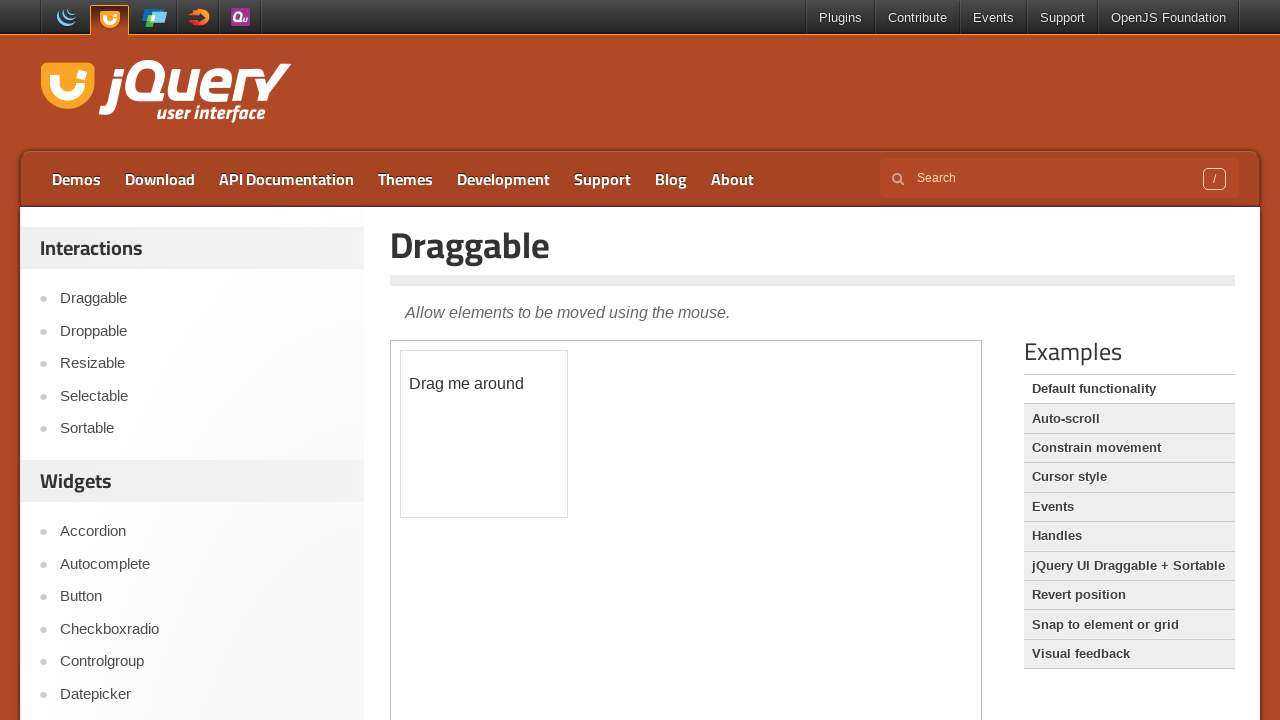

Dragged the element 160 pixels right and 160 pixels down using jQuery UI draggable at (561, 511)
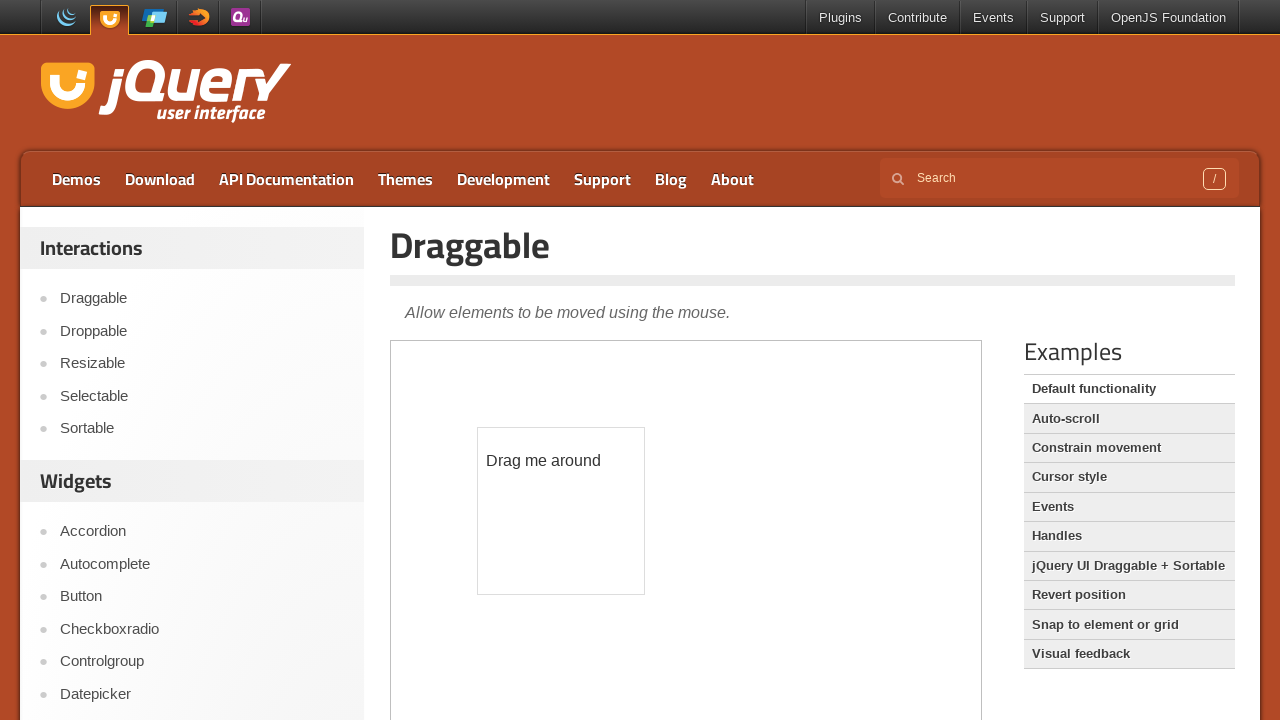

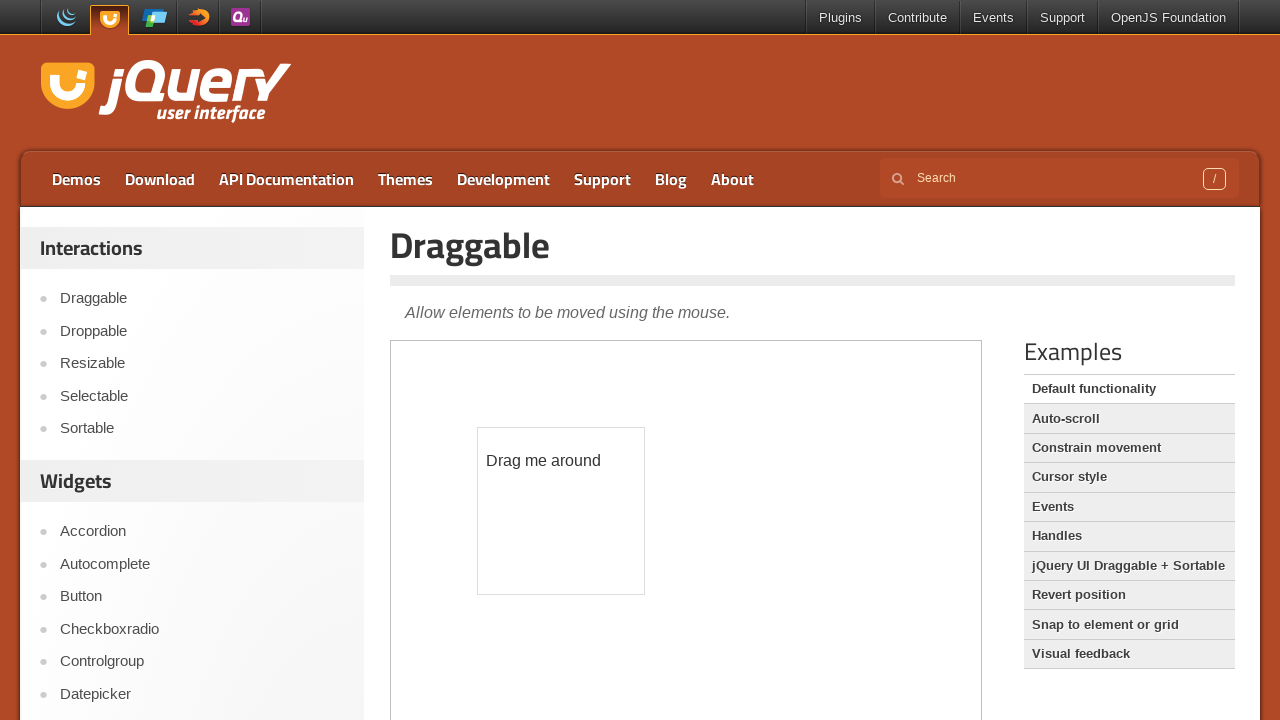